Tests a Select2 dropdown component by clicking to open it, typing a country name, and selecting it from the filtered results

Starting URL: https://www.dummyticket.com/dummy-ticket-for-visa-application/

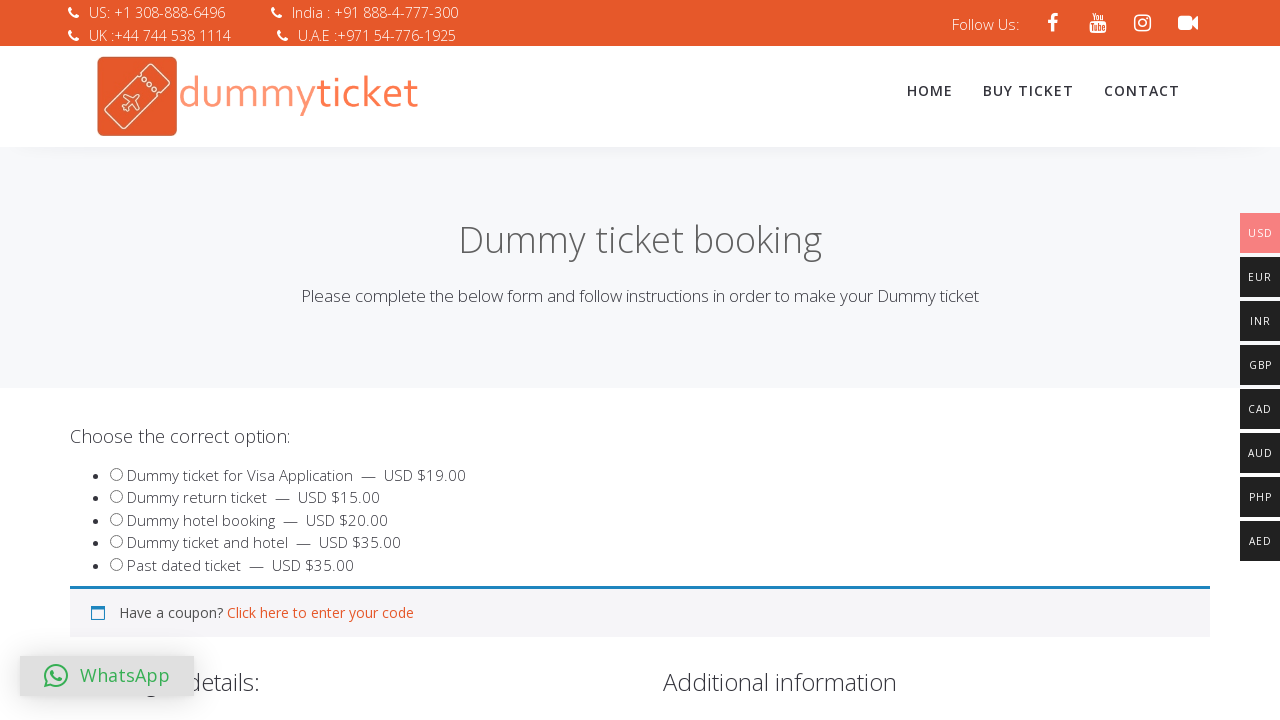

Clicked to open the country dropdown at (344, 360) on #select2-billing_country-container
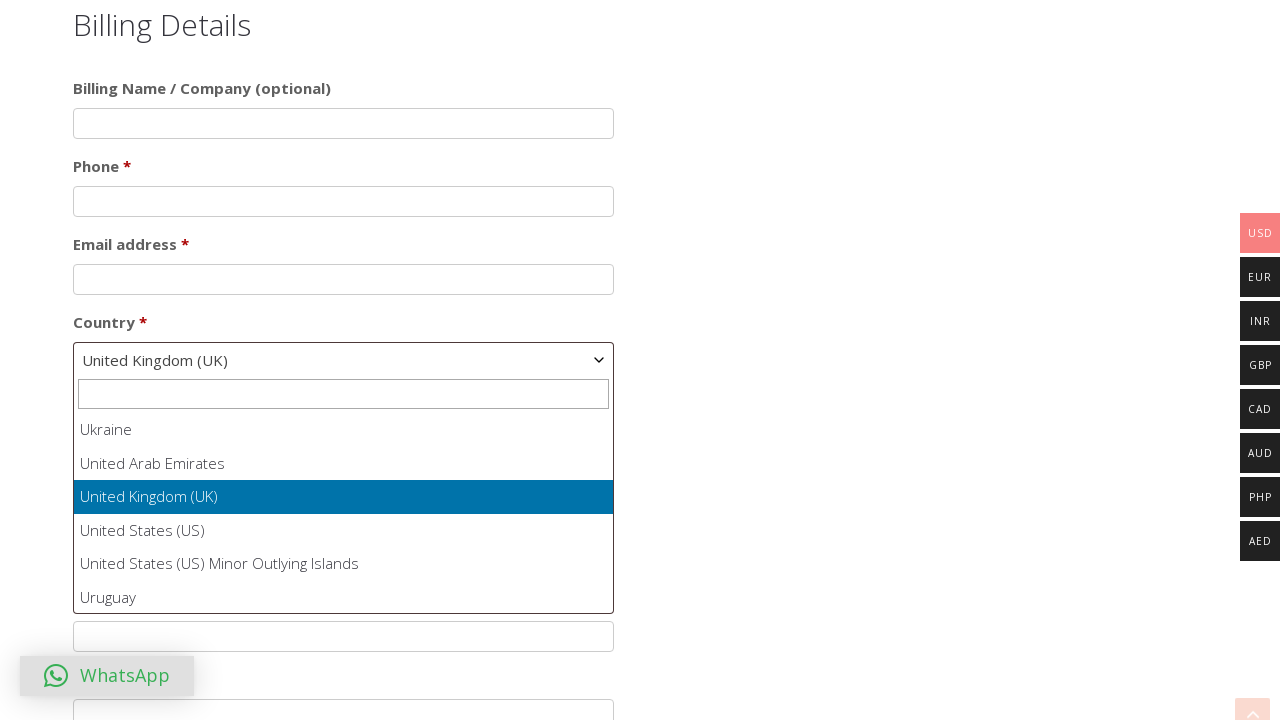

Typed 'Italy' into the Select2 search field on .select2-search__field
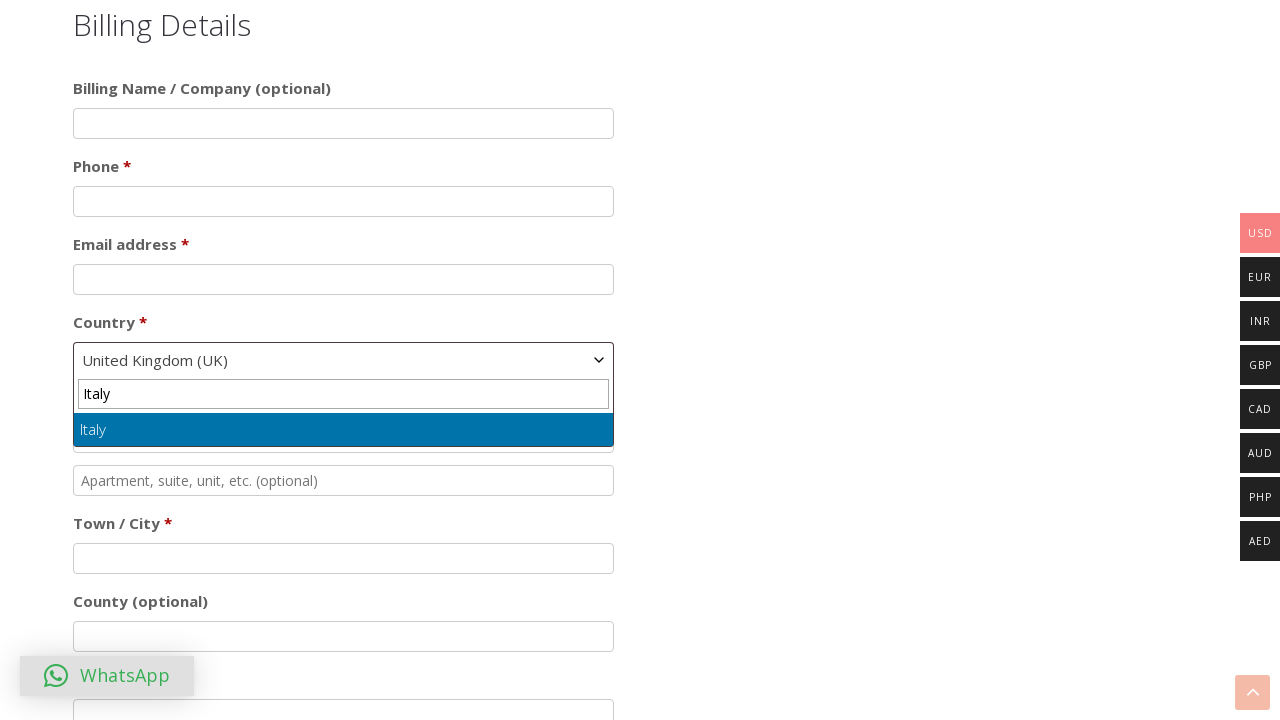

Pressed Enter to select Italy from the dropdown on .select2-search__field
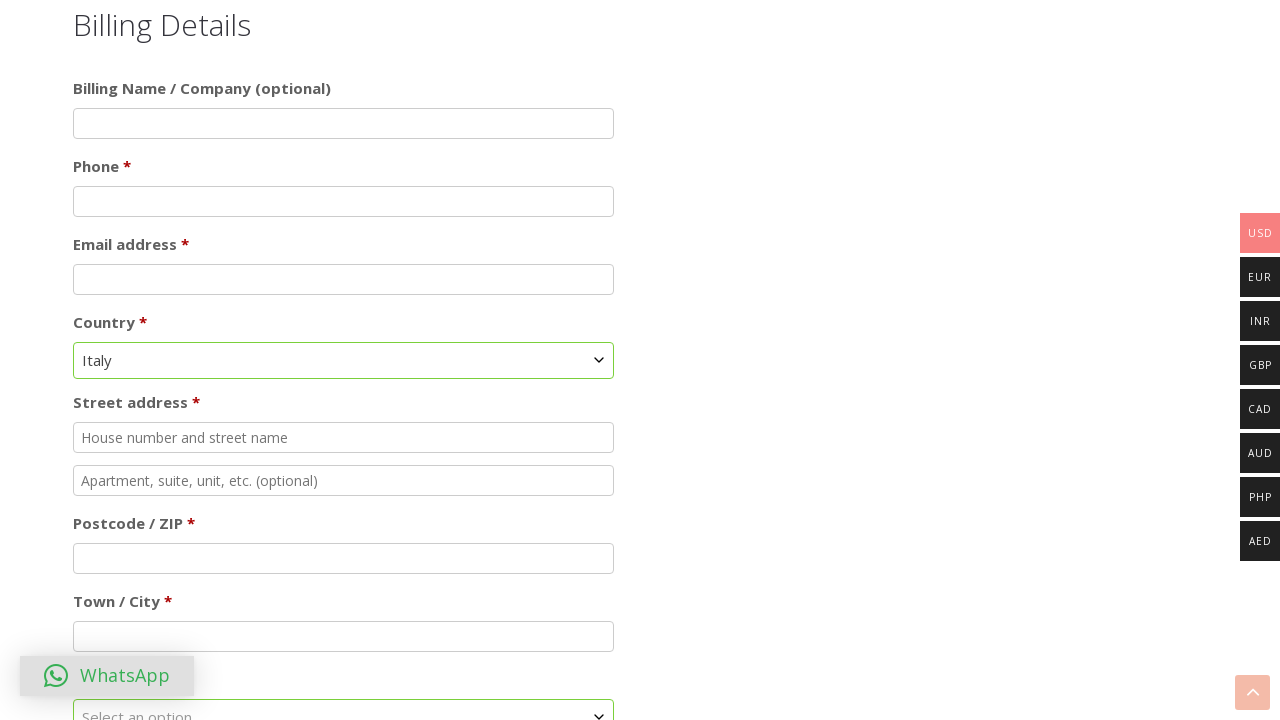

Verified that Italy was selected in the billing country field
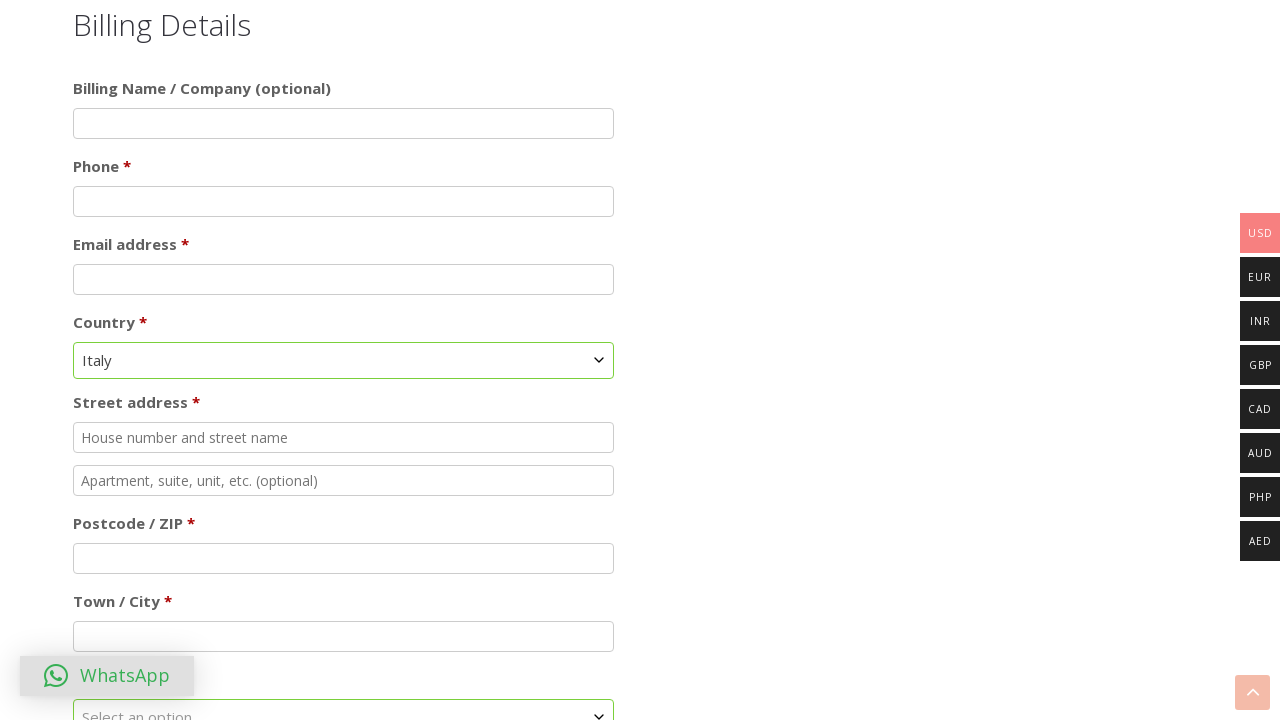

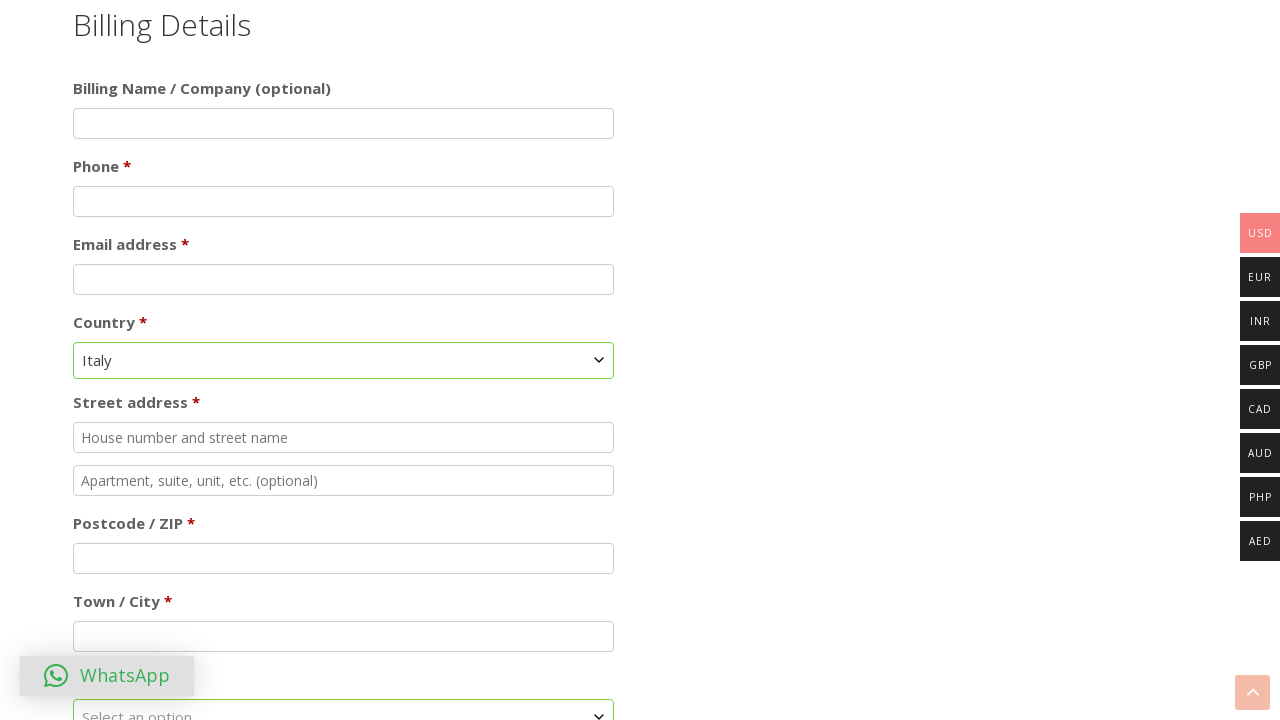